Tests dynamic loading where the target element is already on the page but hidden, clicking Start and waiting for the hidden element to become visible.

Starting URL: http://the-internet.herokuapp.com/dynamic_loading/1

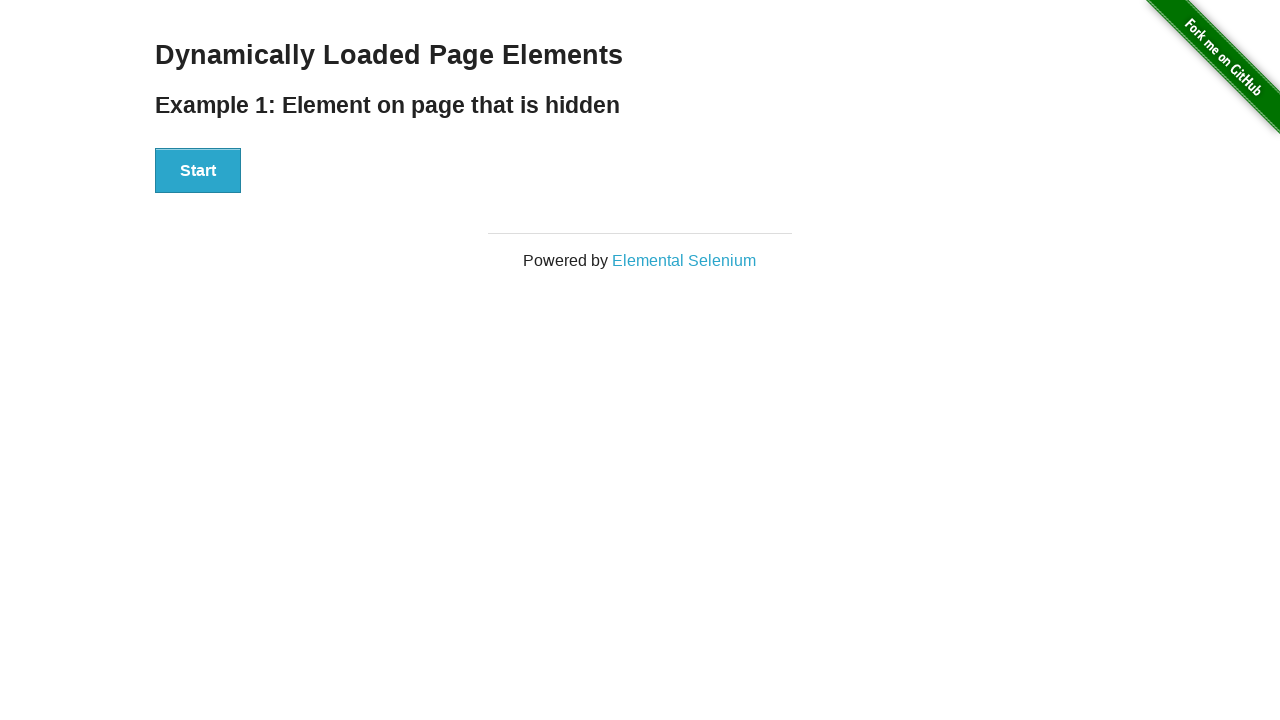

Clicked the Start button to initiate dynamic loading at (198, 171) on #start button
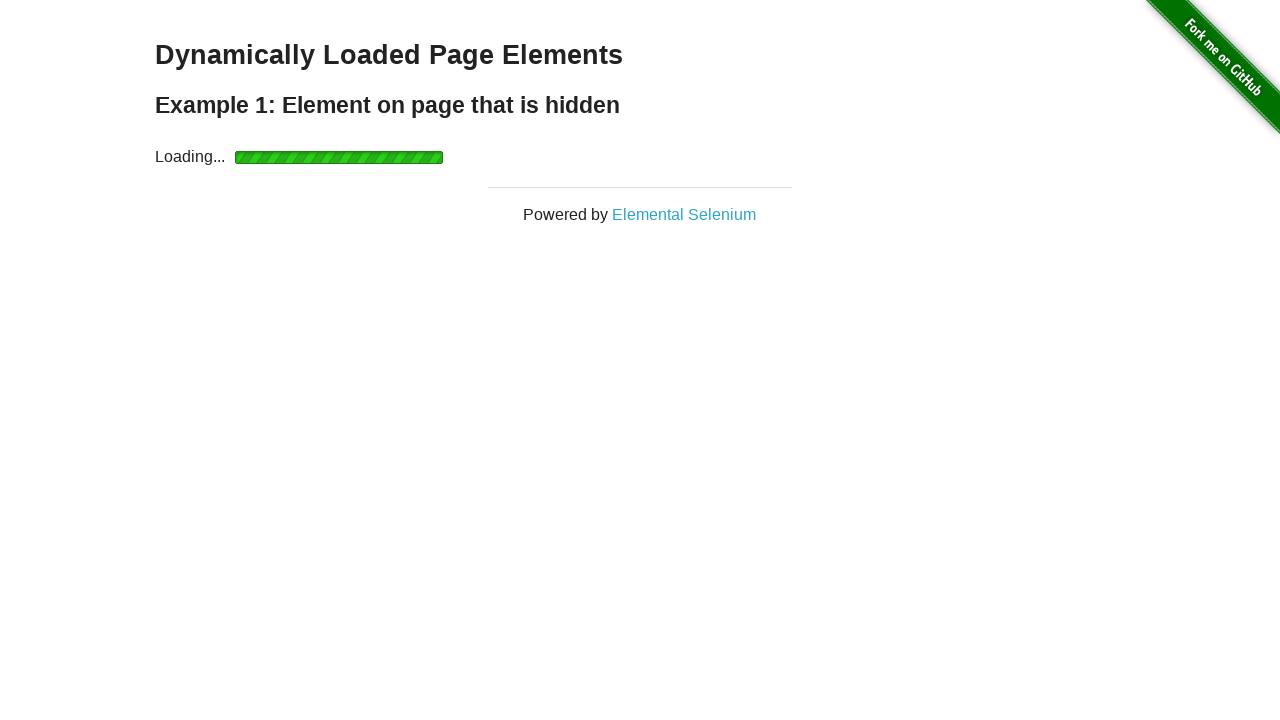

Waited for the hidden finish element to become visible
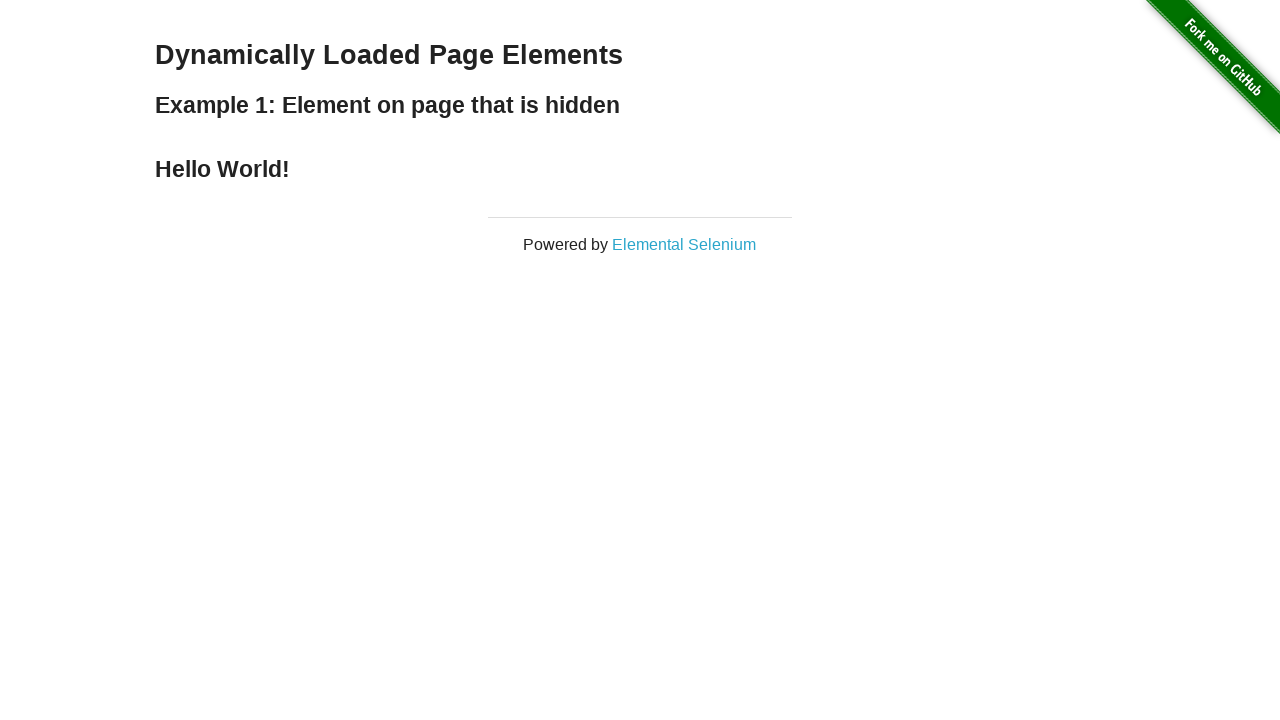

Verified that the finish element is now visible
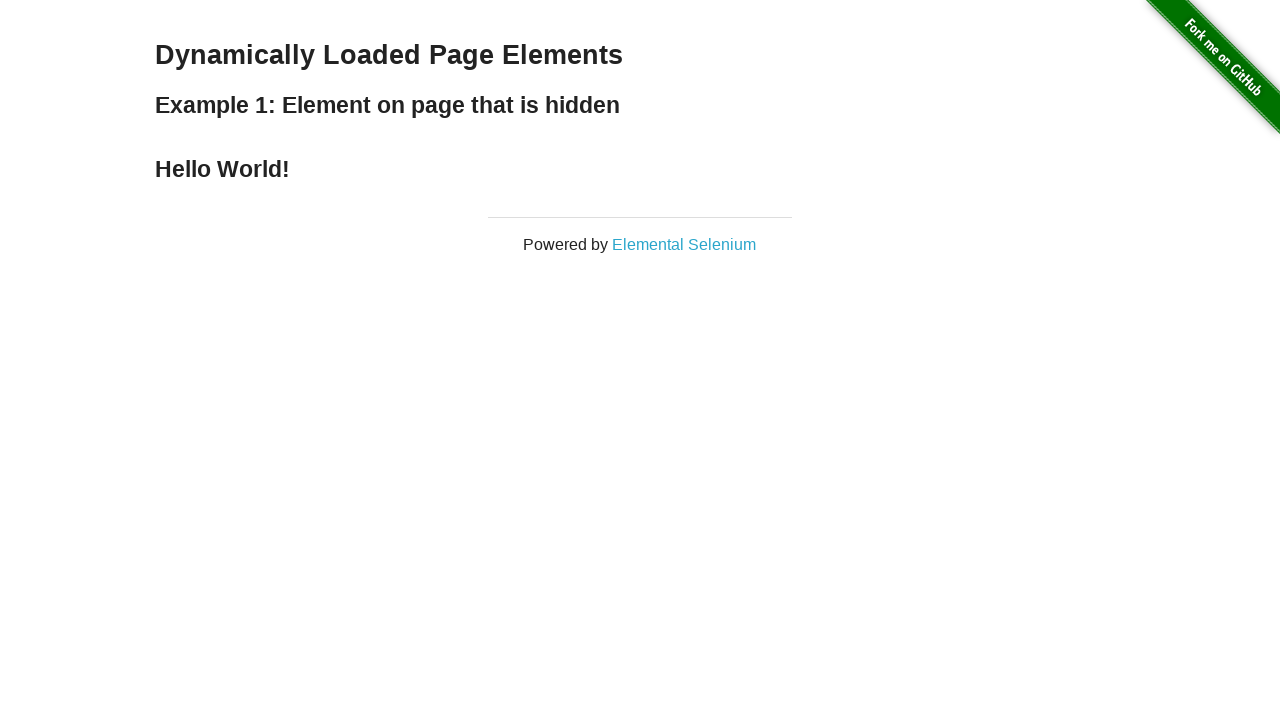

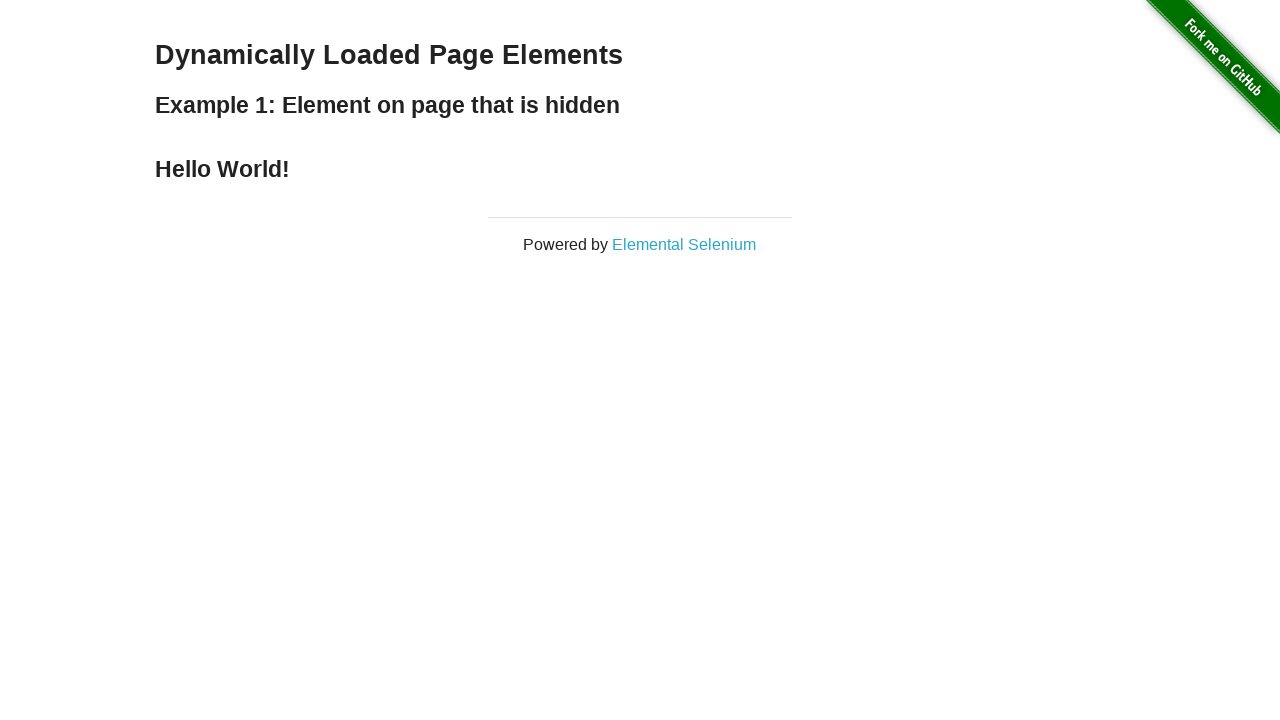